Tests the jQuery UI Menu component by hovering over menu items to reveal submenus and clicking on a submenu option.

Starting URL: https://jqueryui.com/menu/

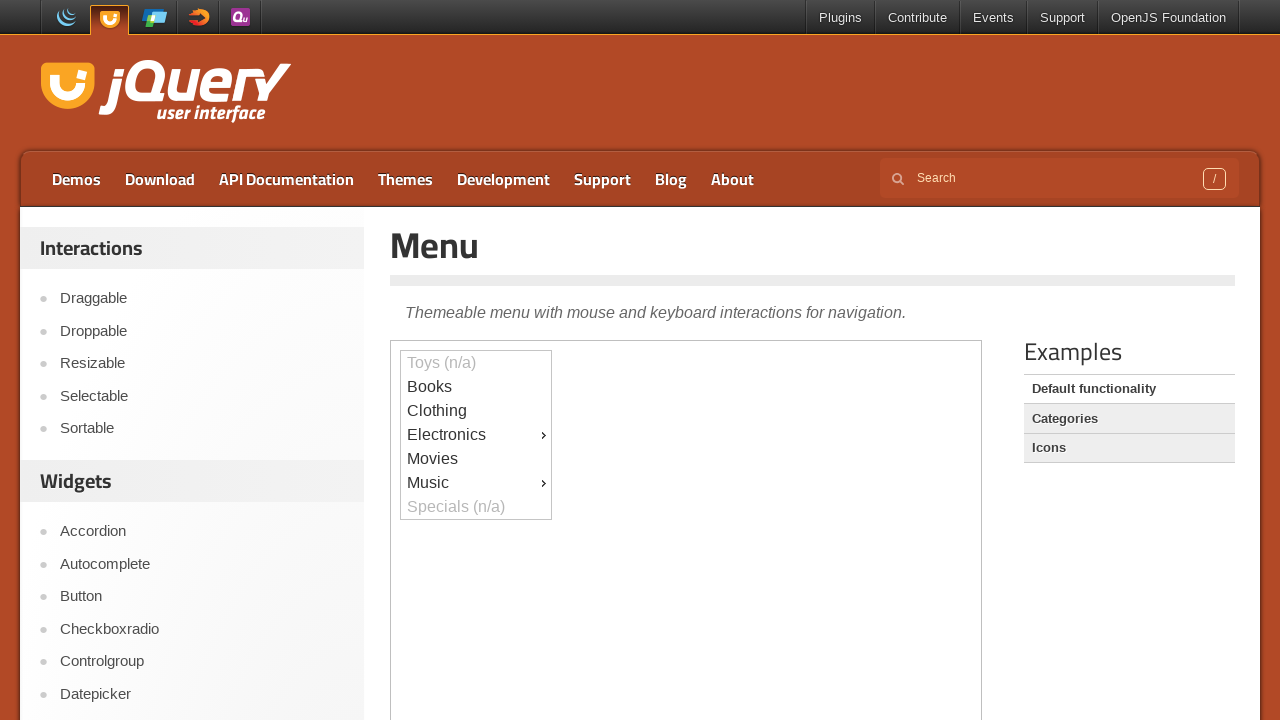

Scrolled down 300px to view the menu demo
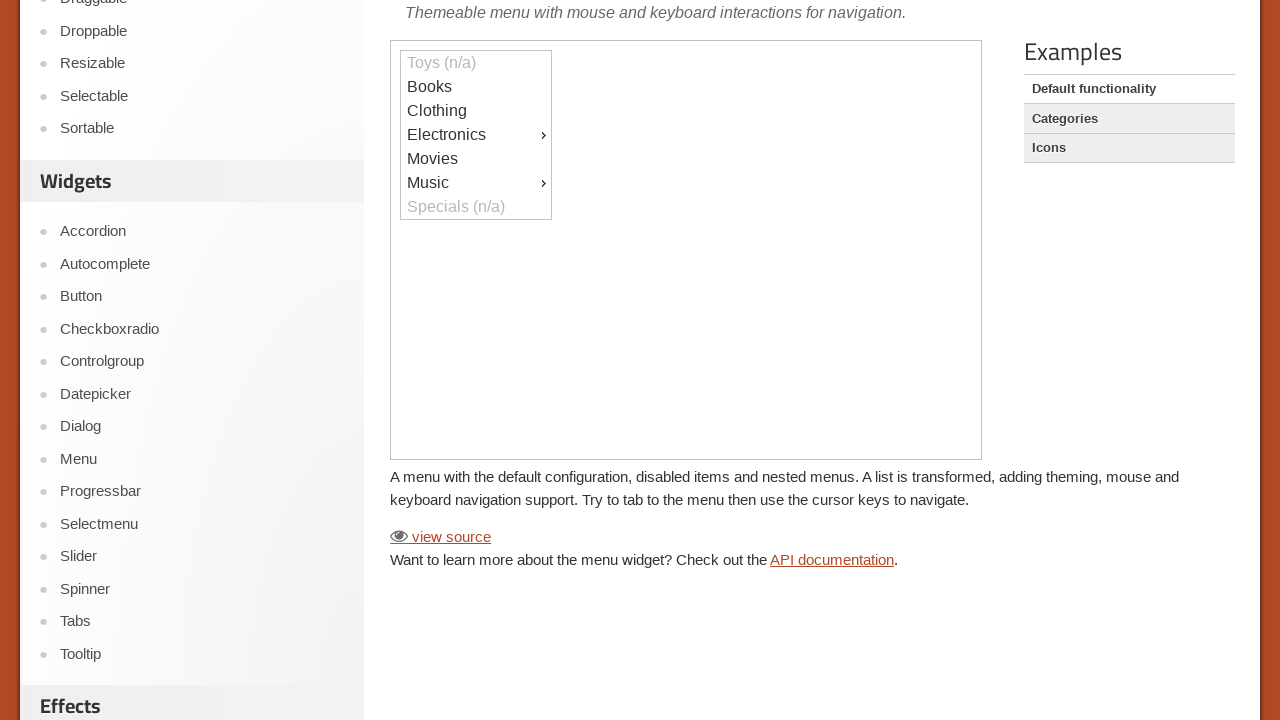

Located the iframe containing the menu component
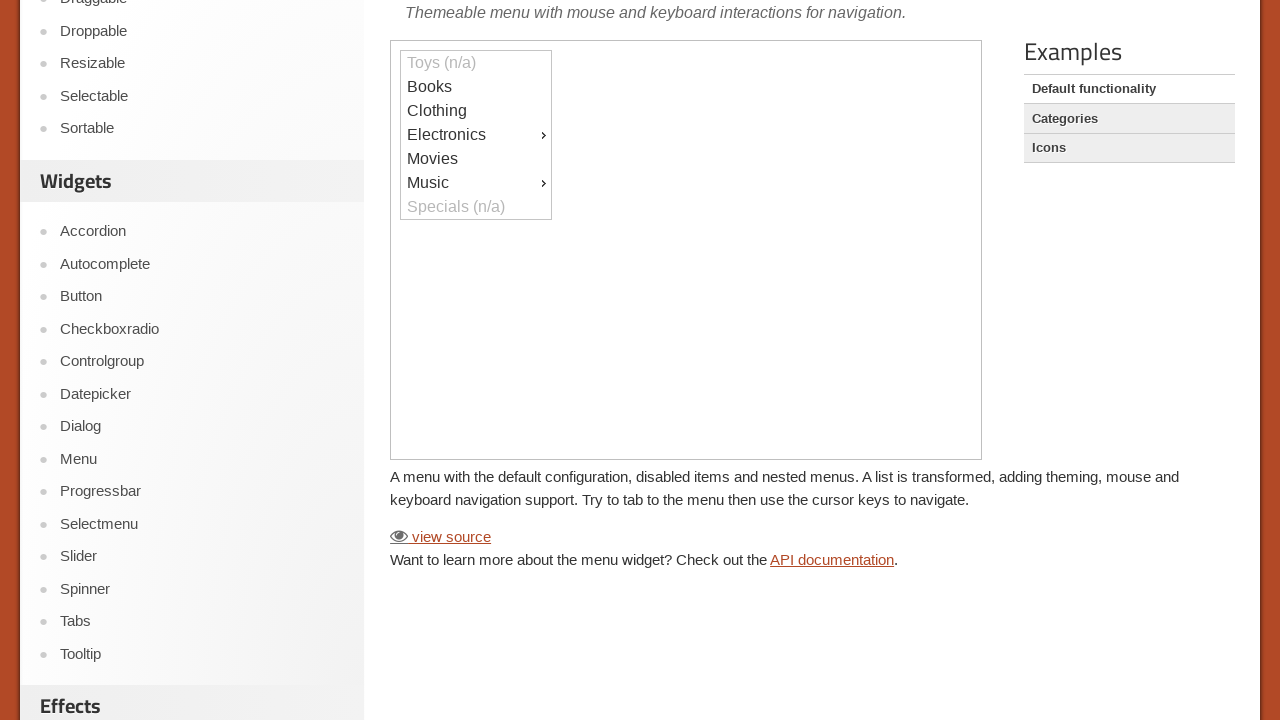

Located the Music menu item
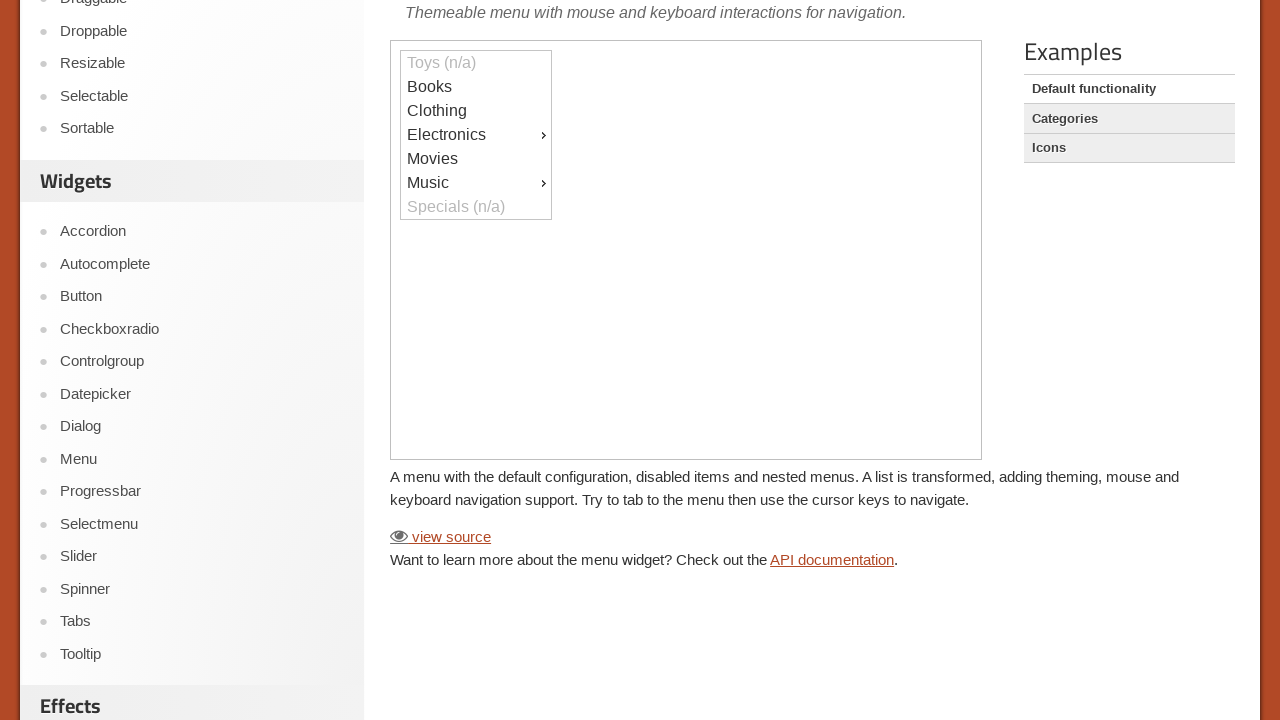

Waited for Music menu item to be visible
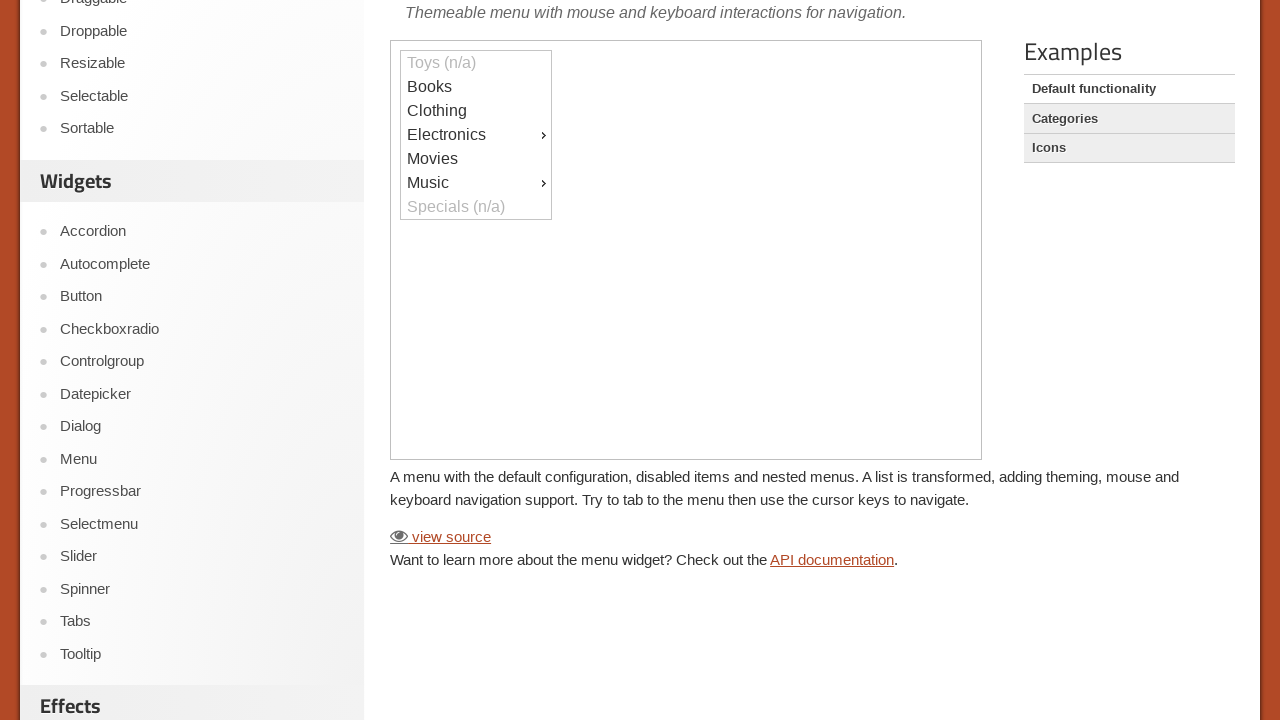

Hovered over Music menu item to reveal submenu at (476, 183) on iframe >> nth=0 >> internal:control=enter-frame >> #ui-id-9
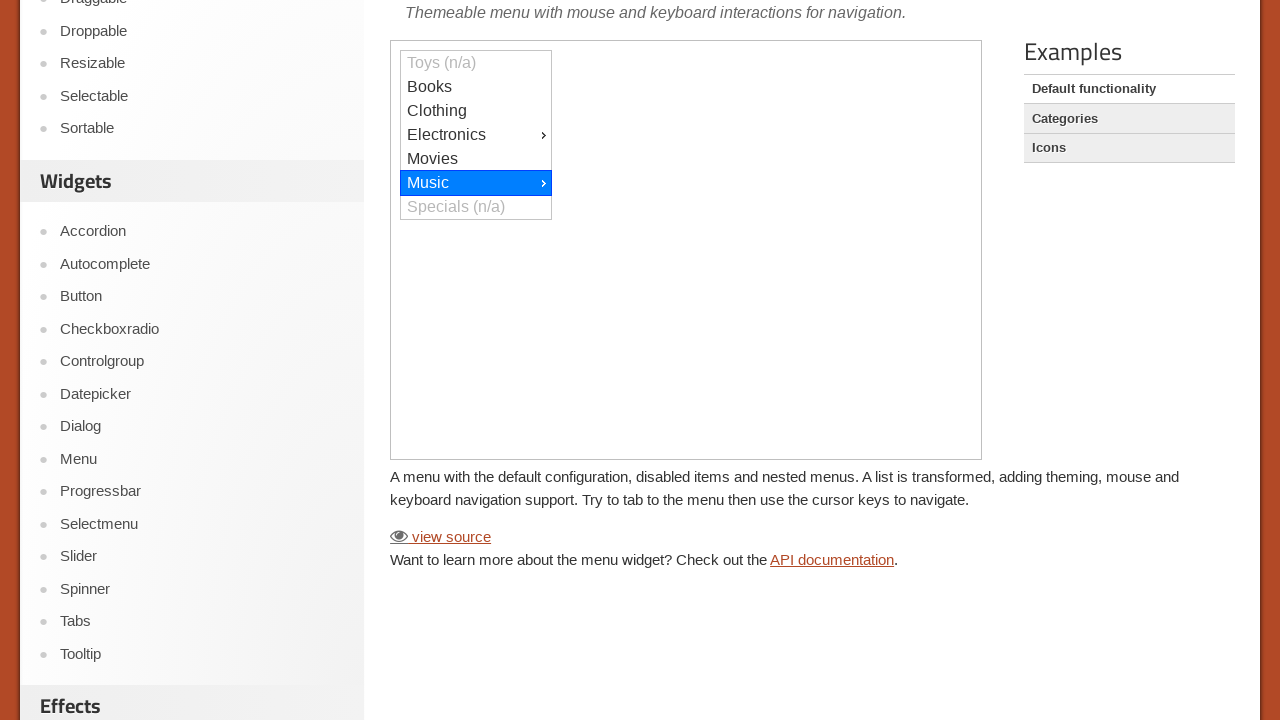

Waited 500ms for submenu to appear
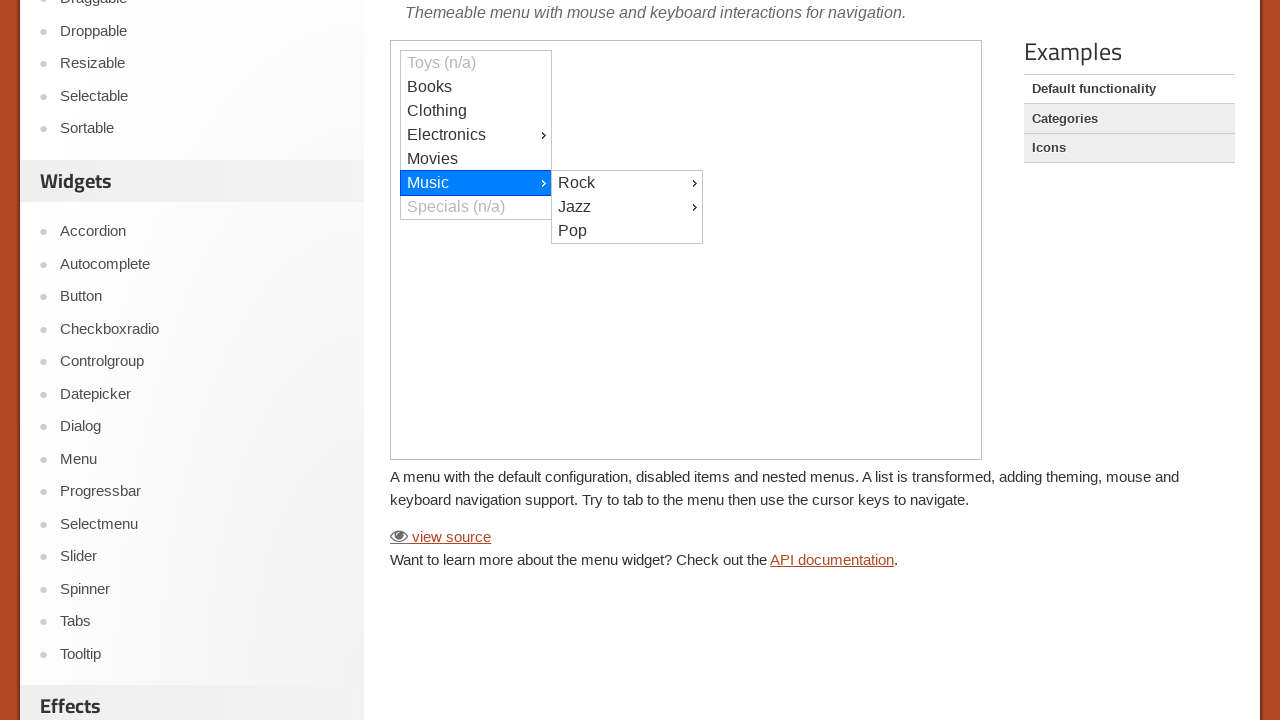

Located the Rock submenu option
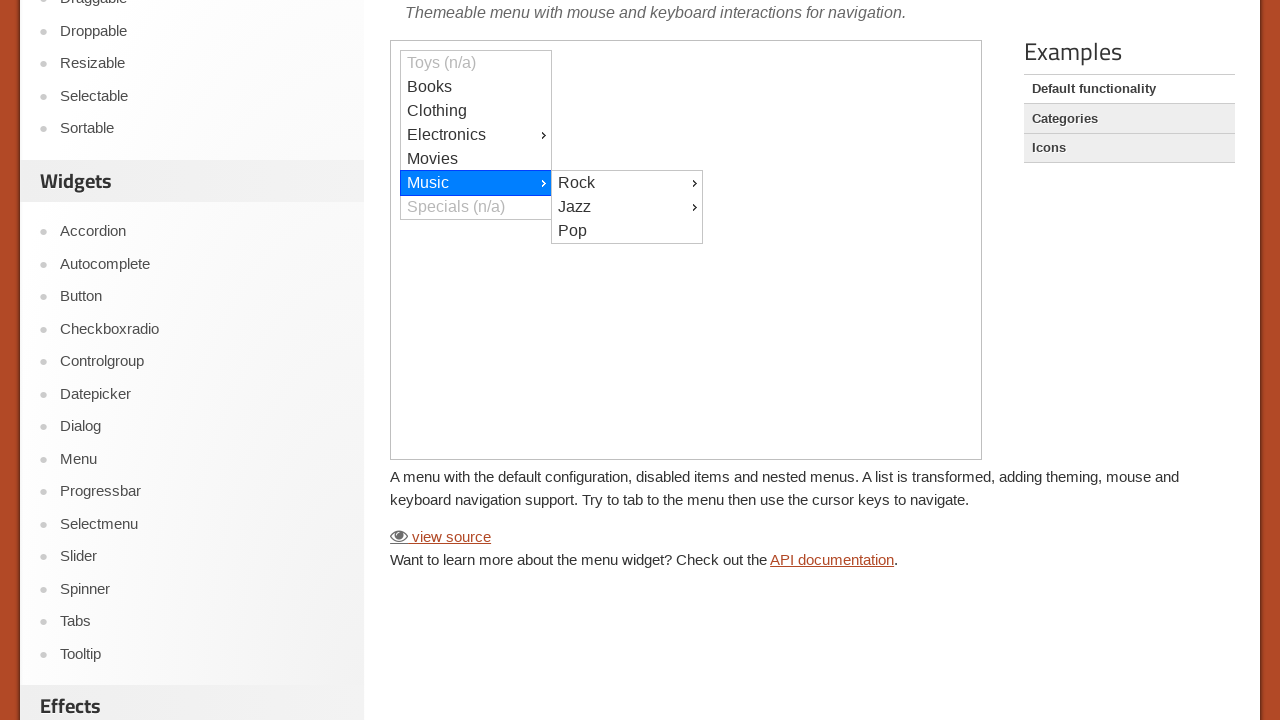

Hovered over Rock submenu to reveal Alternative option at (627, 183) on iframe >> nth=0 >> internal:control=enter-frame >> div:text('Rock')
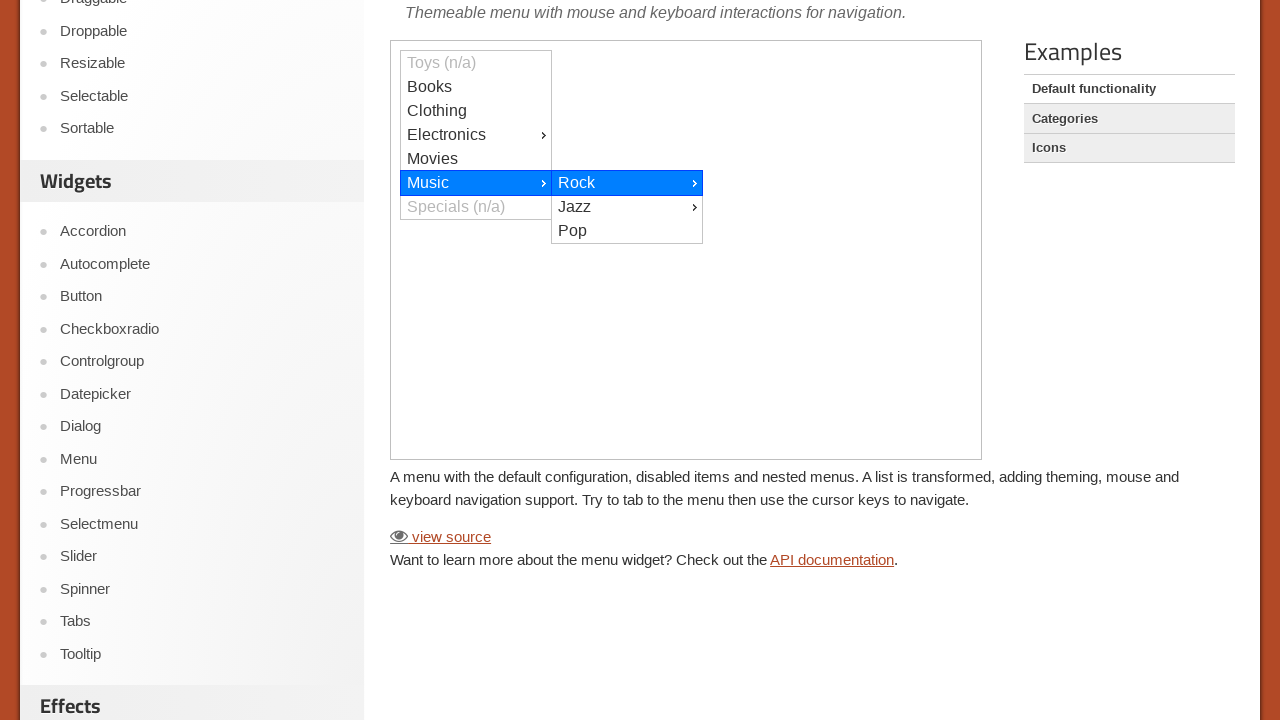

Waited 500ms for Alternative submenu to appear
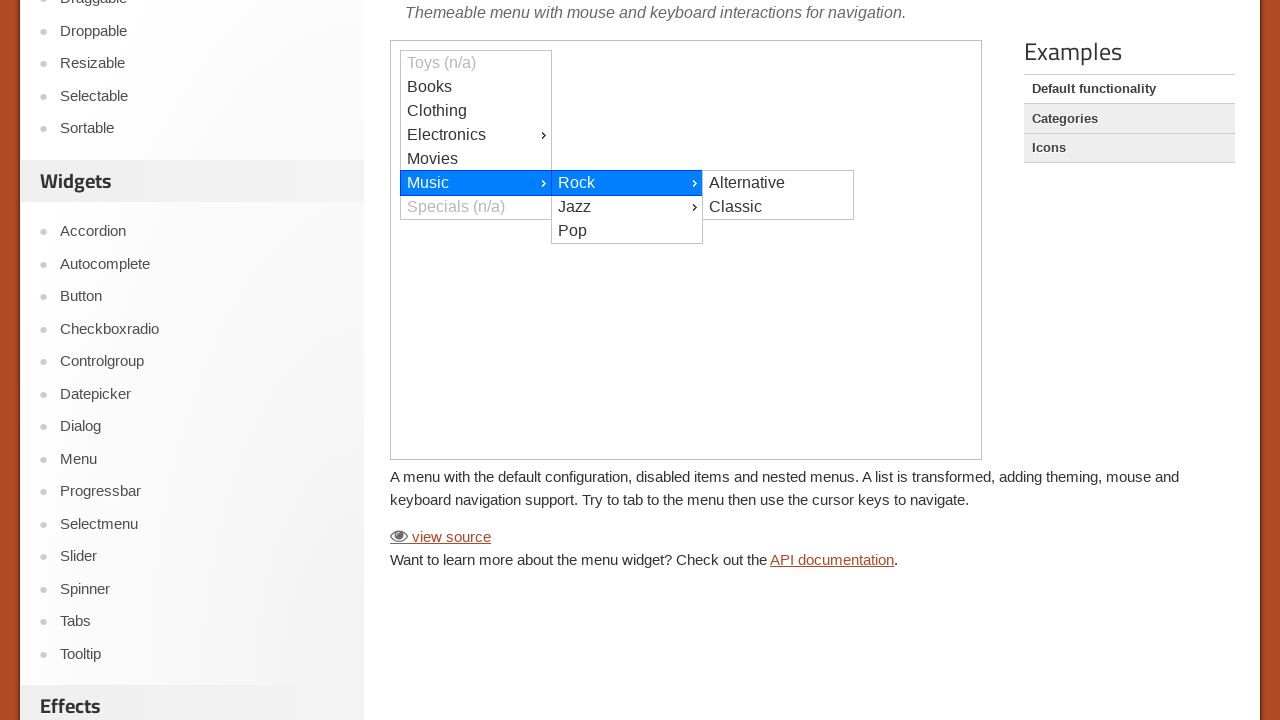

Located the Alternative submenu option
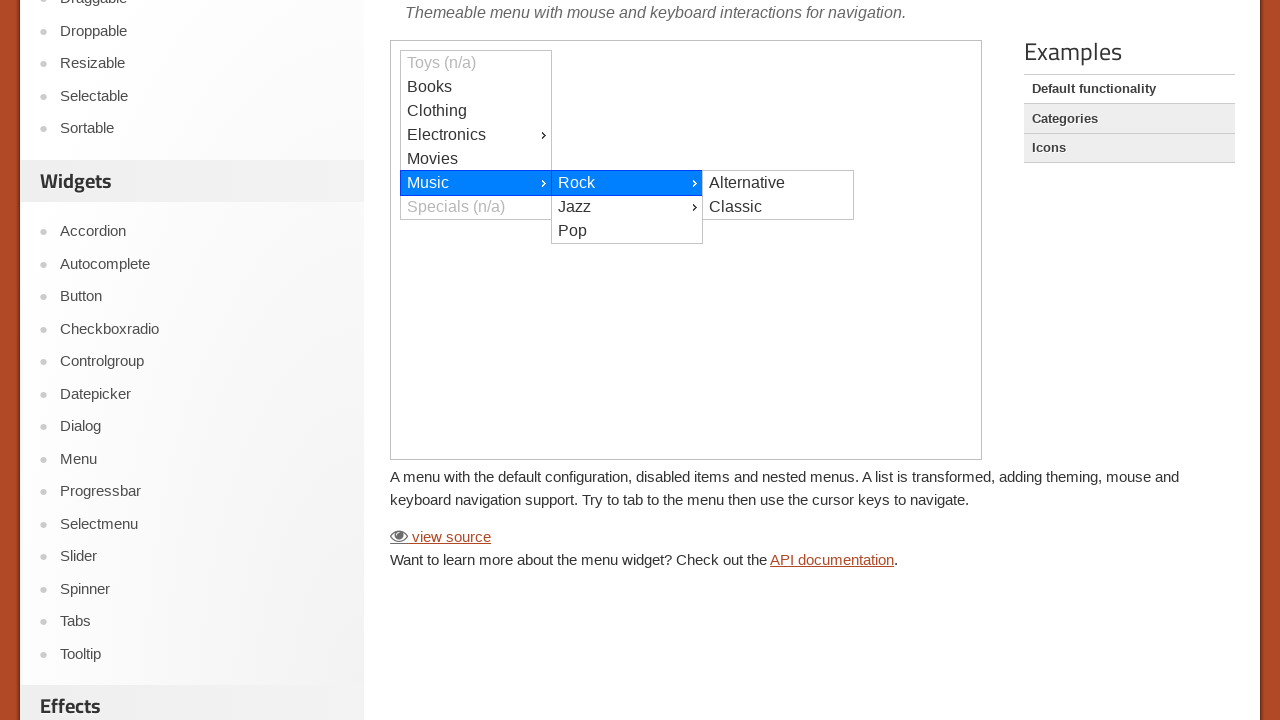

Clicked on Alternative menu item at (778, 183) on iframe >> nth=0 >> internal:control=enter-frame >> div:text('Alternative')
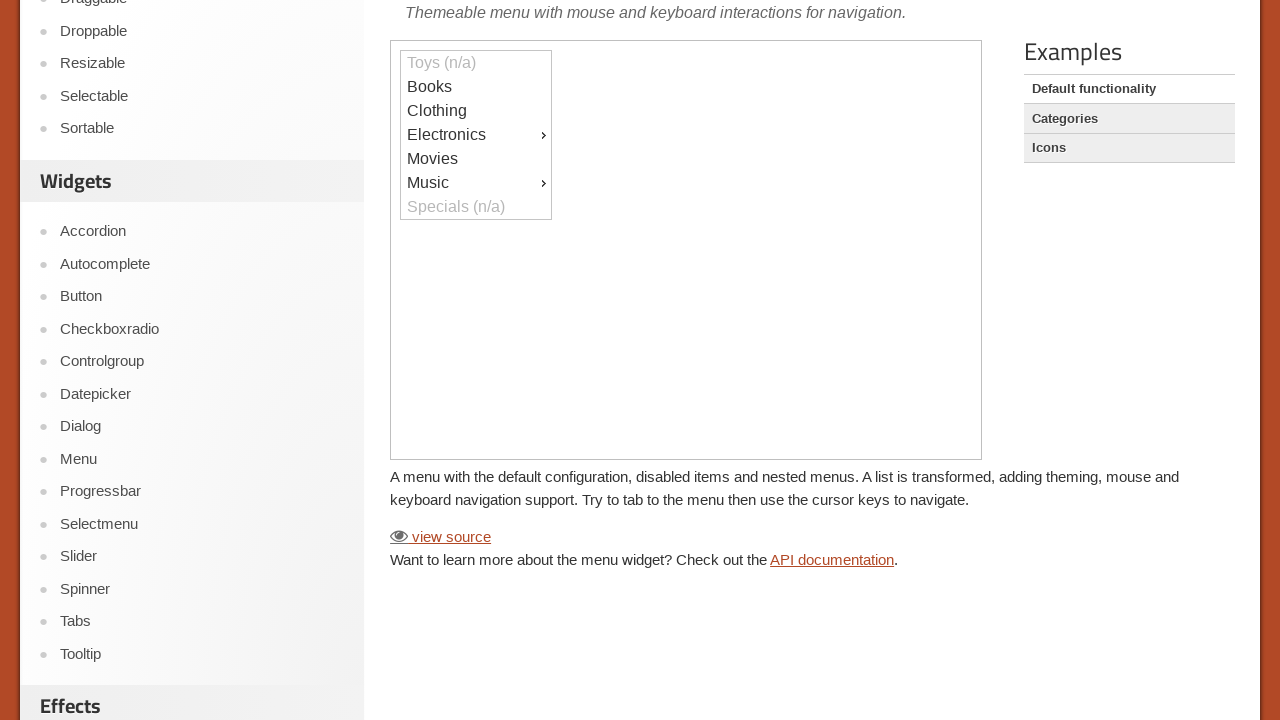

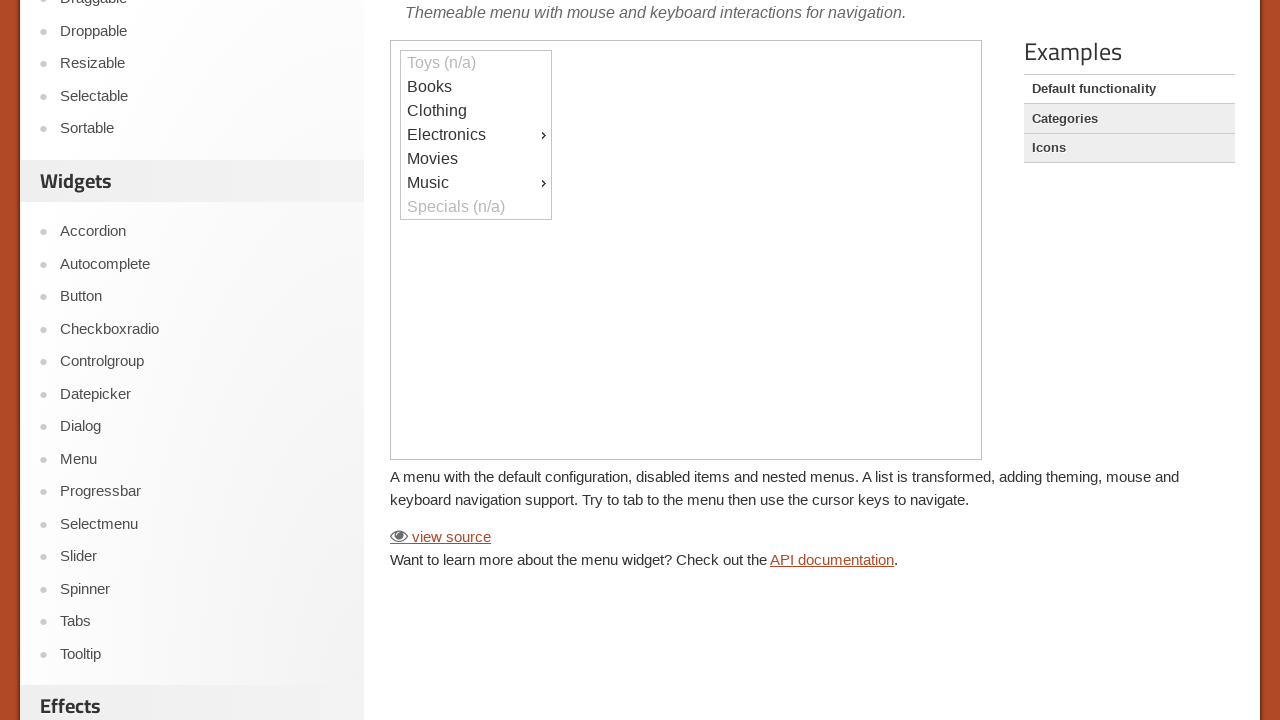